Navigates to a form authentication page and verifies that the username input field is displayed

Starting URL: https://the-internet.herokuapp.com/

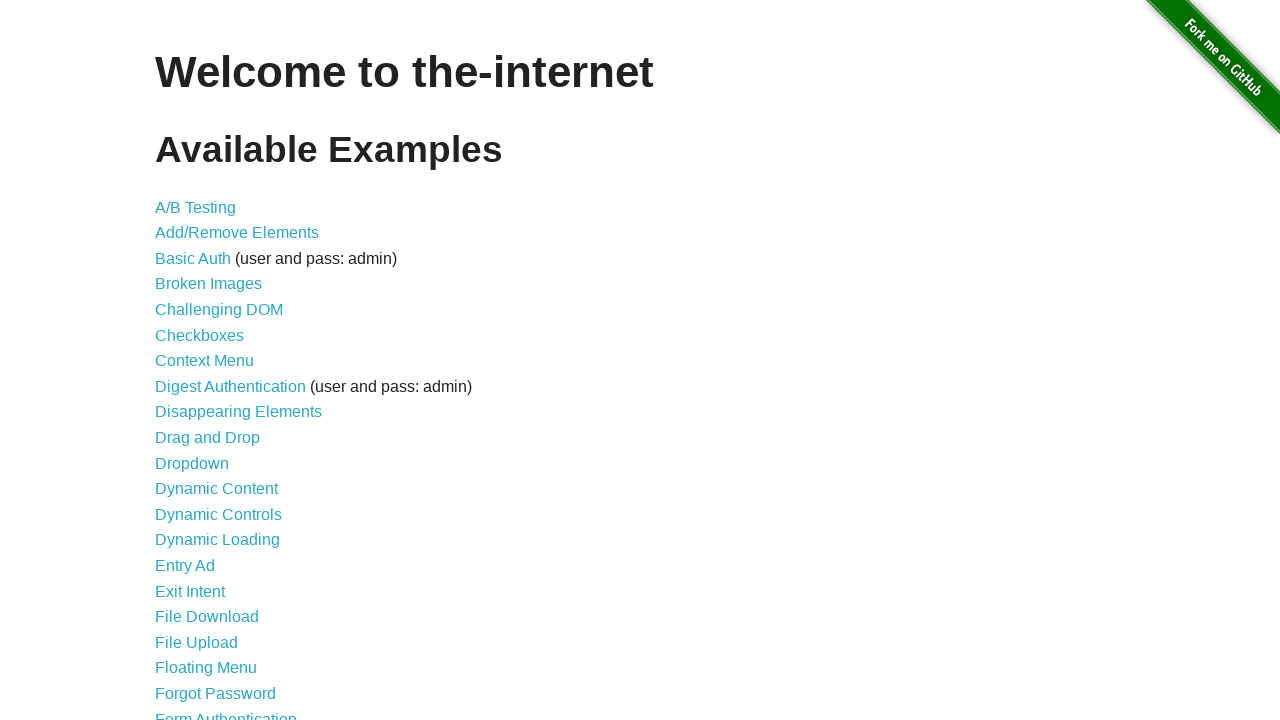

Clicked on Form Authentication link at (226, 712) on text=Form Authentication
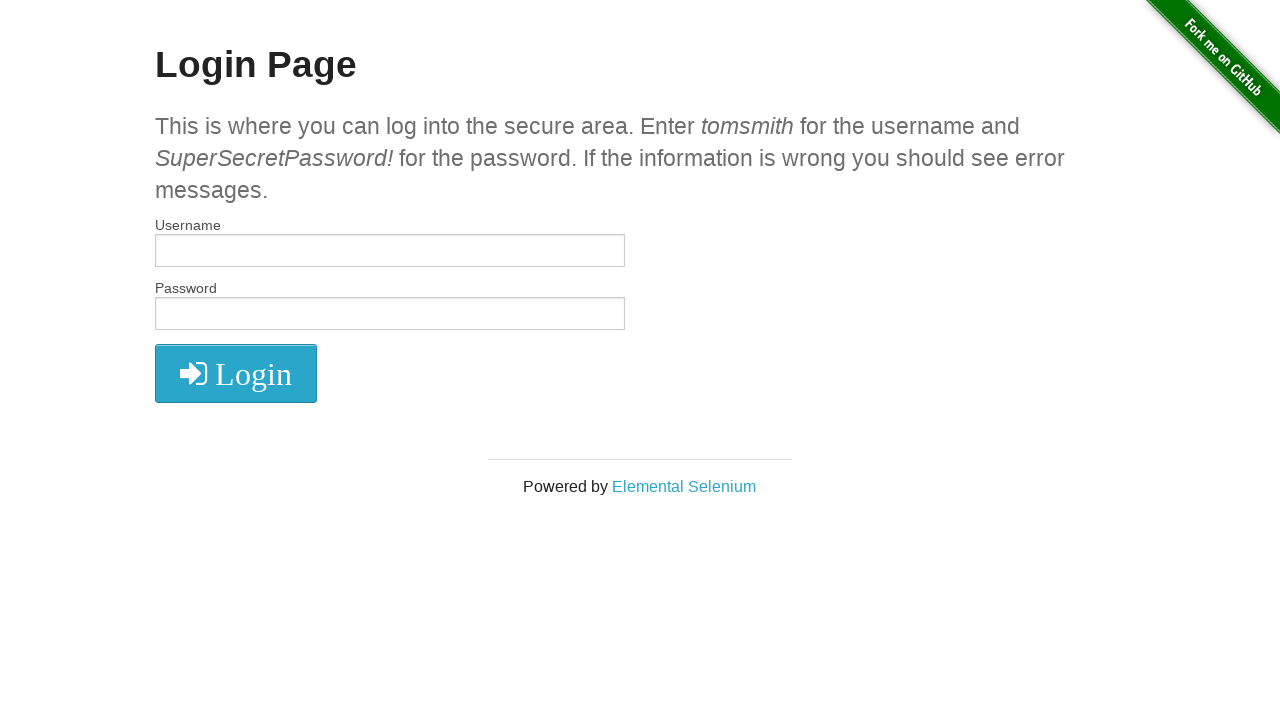

Username input field is displayed and loaded
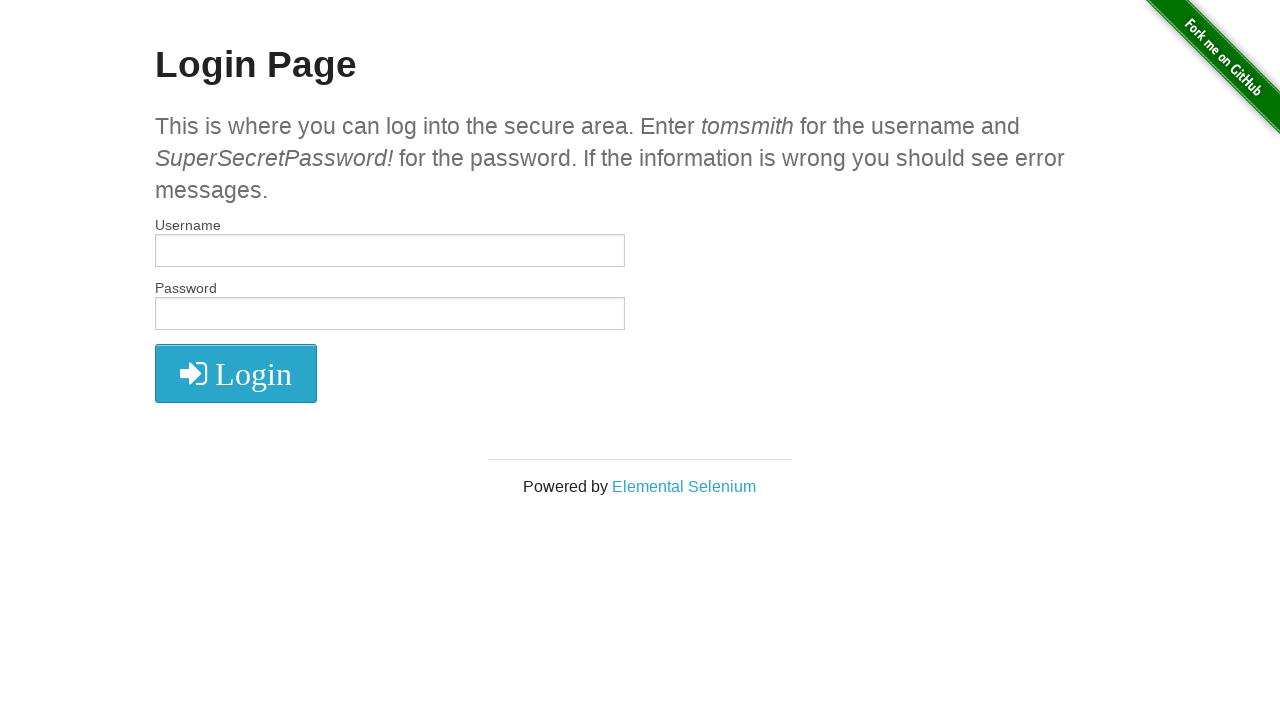

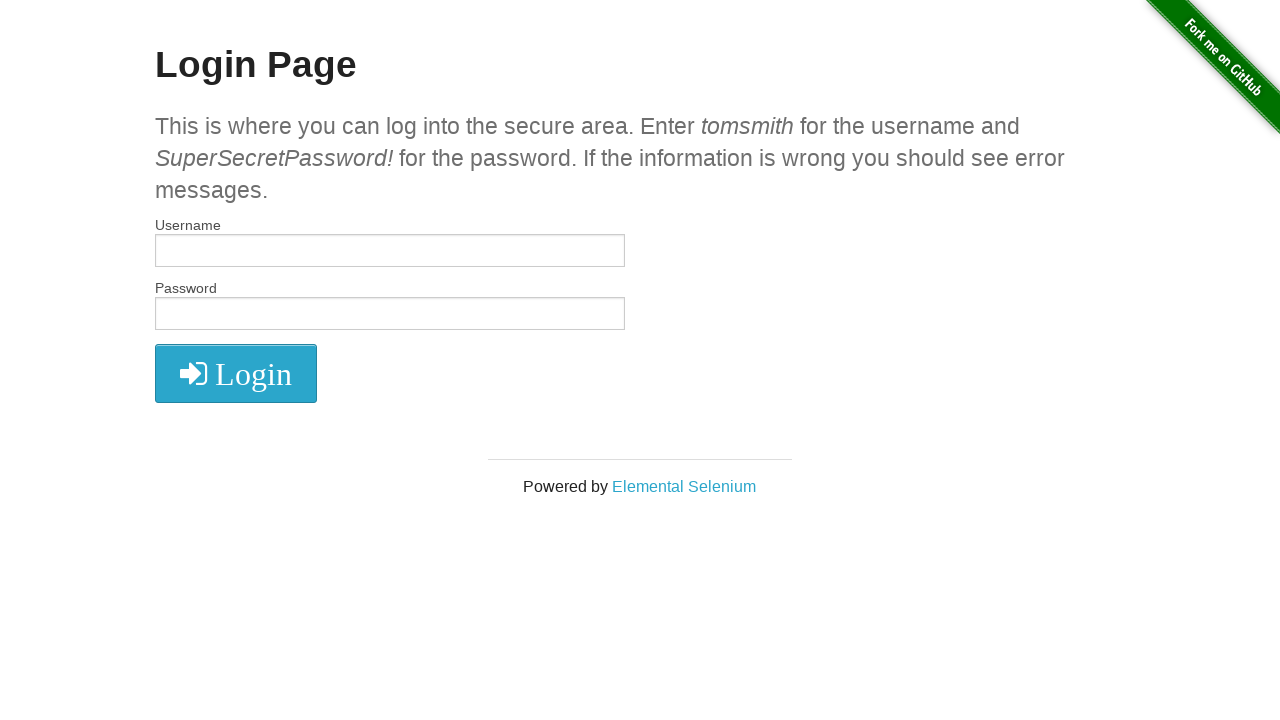